Tests that the Clear completed button is hidden when no items are completed

Starting URL: https://demo.playwright.dev/todomvc

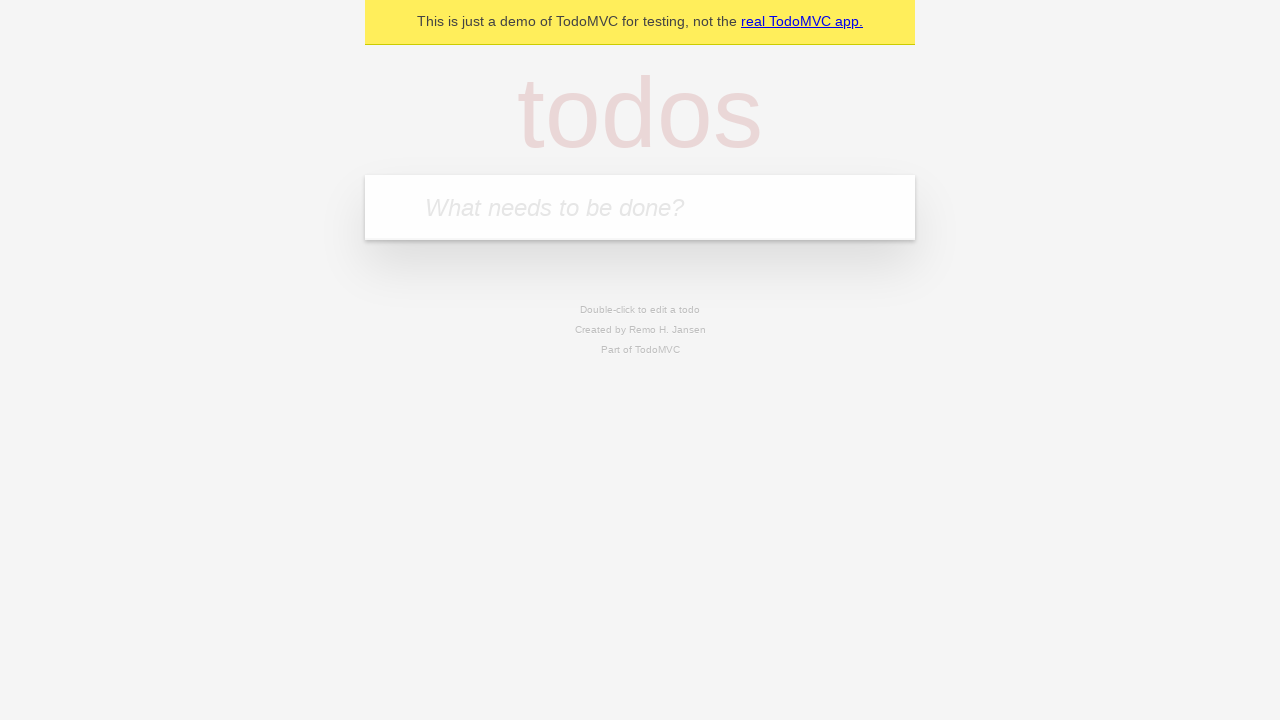

Filled todo input with 'buy some cheese' on internal:attr=[placeholder="What needs to be done?"i]
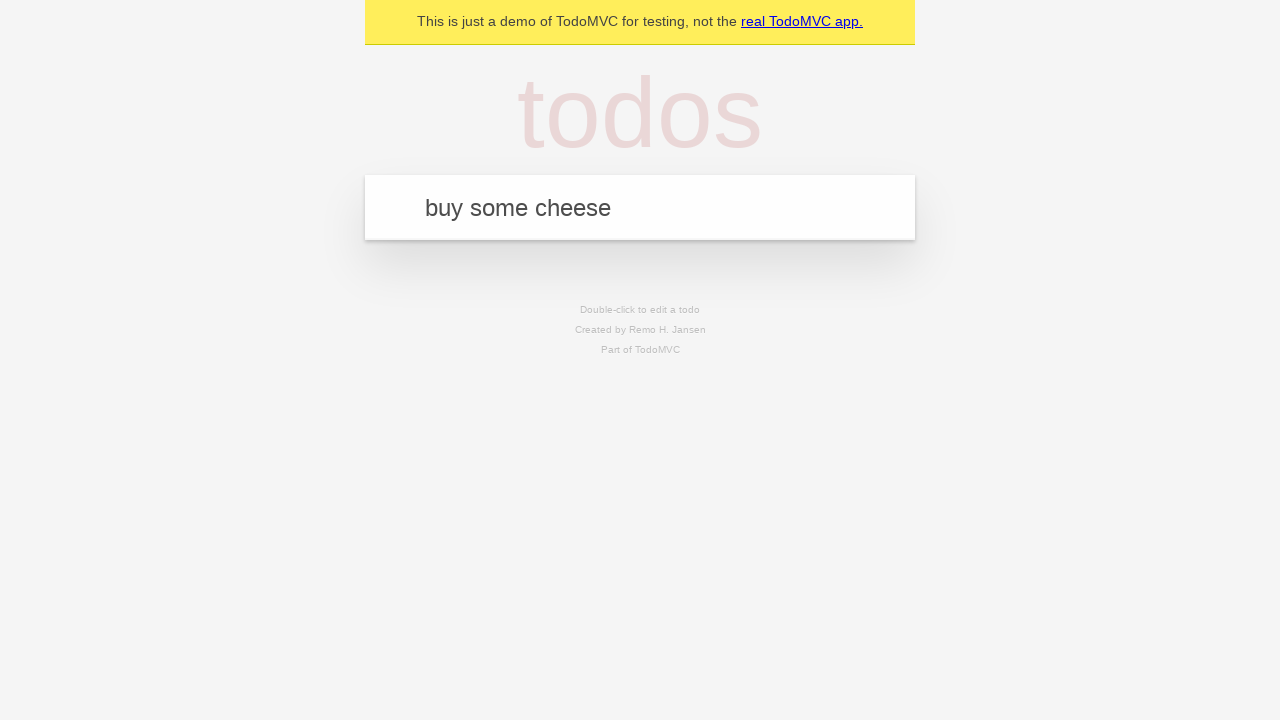

Pressed Enter to add first todo on internal:attr=[placeholder="What needs to be done?"i]
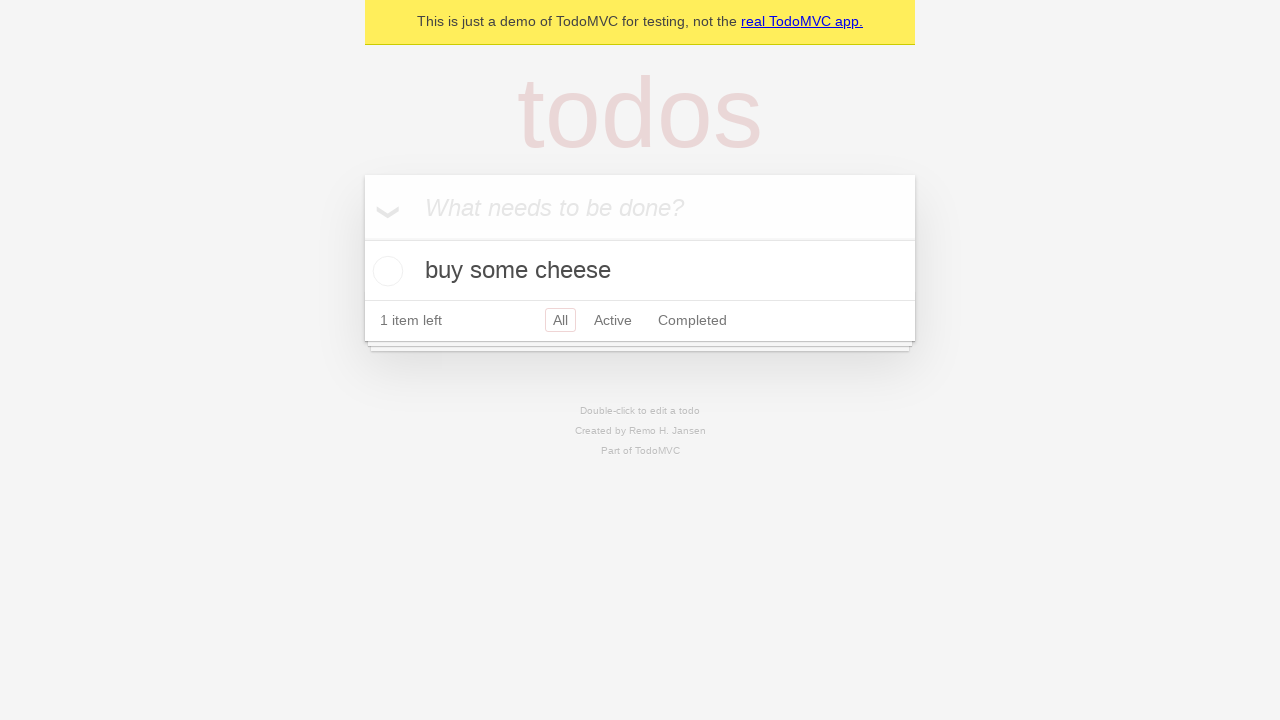

Filled todo input with 'feed the cat' on internal:attr=[placeholder="What needs to be done?"i]
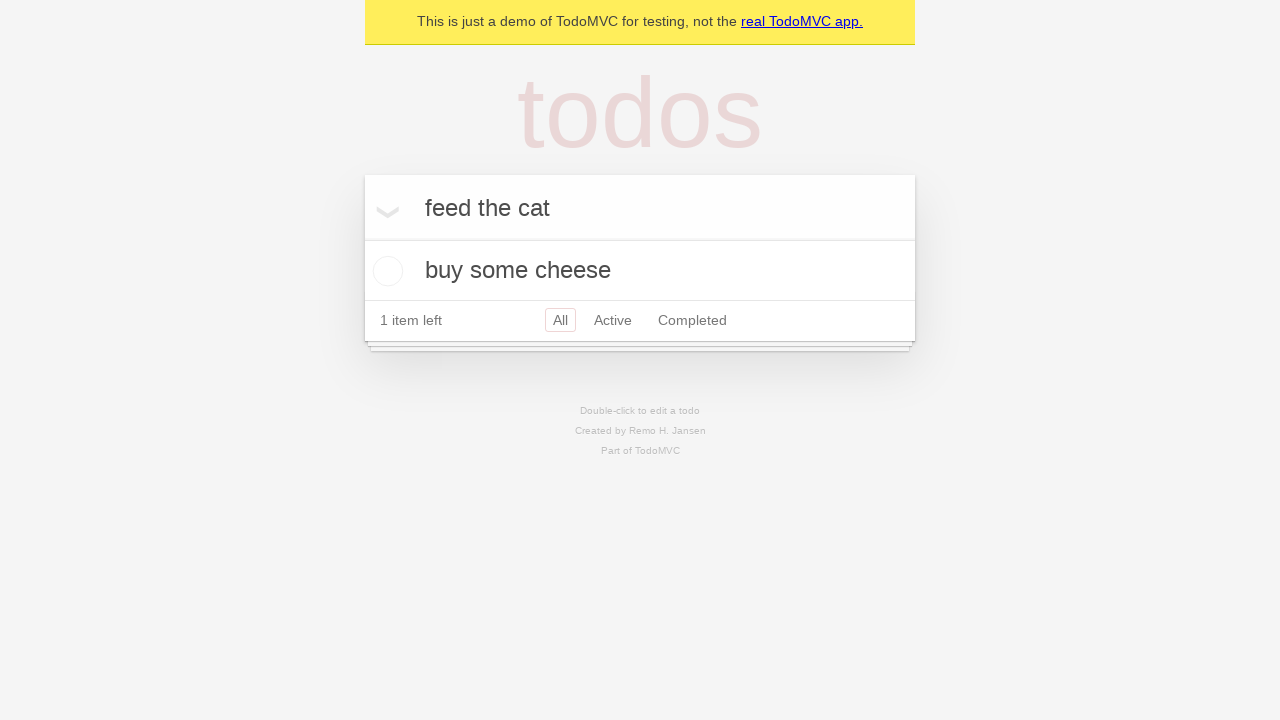

Pressed Enter to add second todo on internal:attr=[placeholder="What needs to be done?"i]
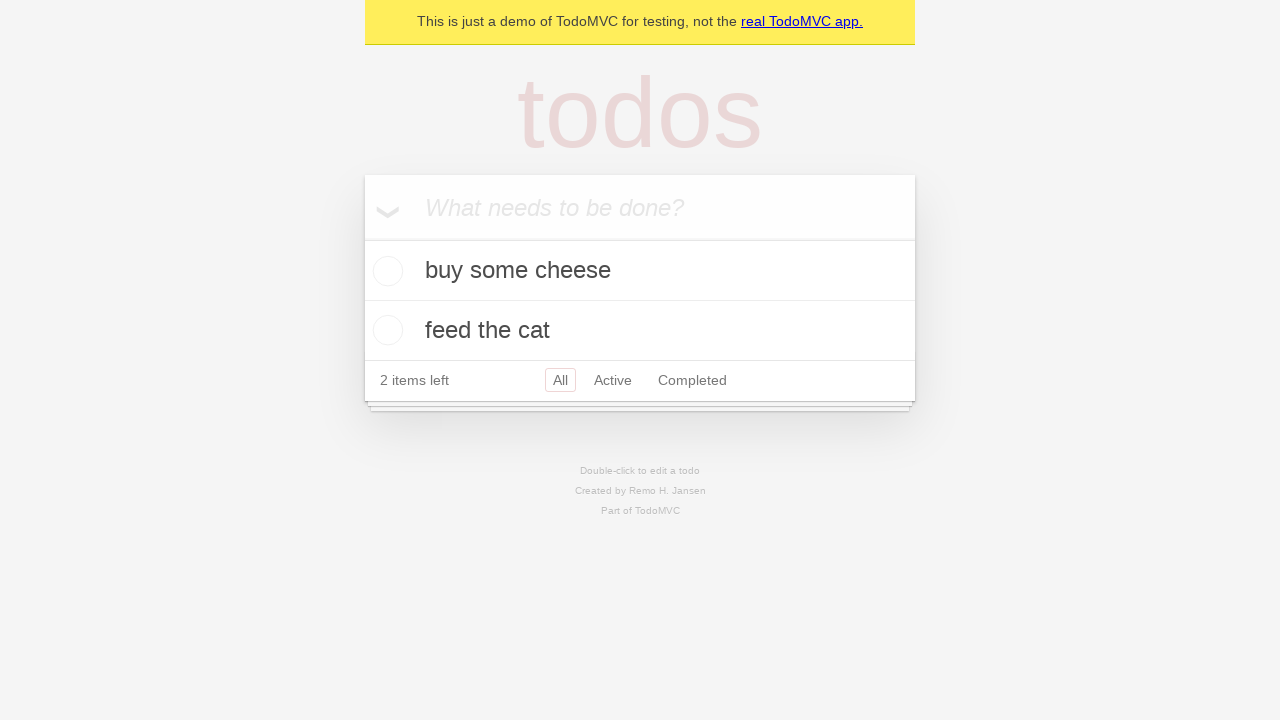

Filled todo input with 'book a doctors appointment' on internal:attr=[placeholder="What needs to be done?"i]
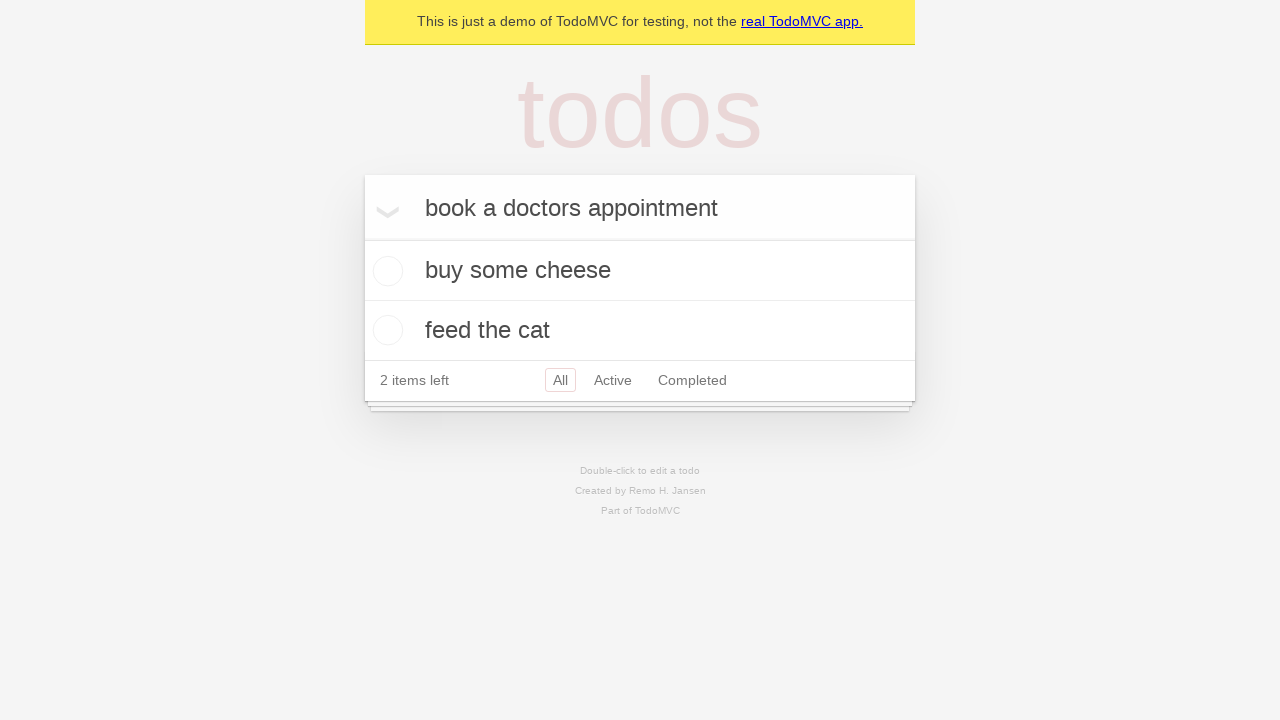

Pressed Enter to add third todo on internal:attr=[placeholder="What needs to be done?"i]
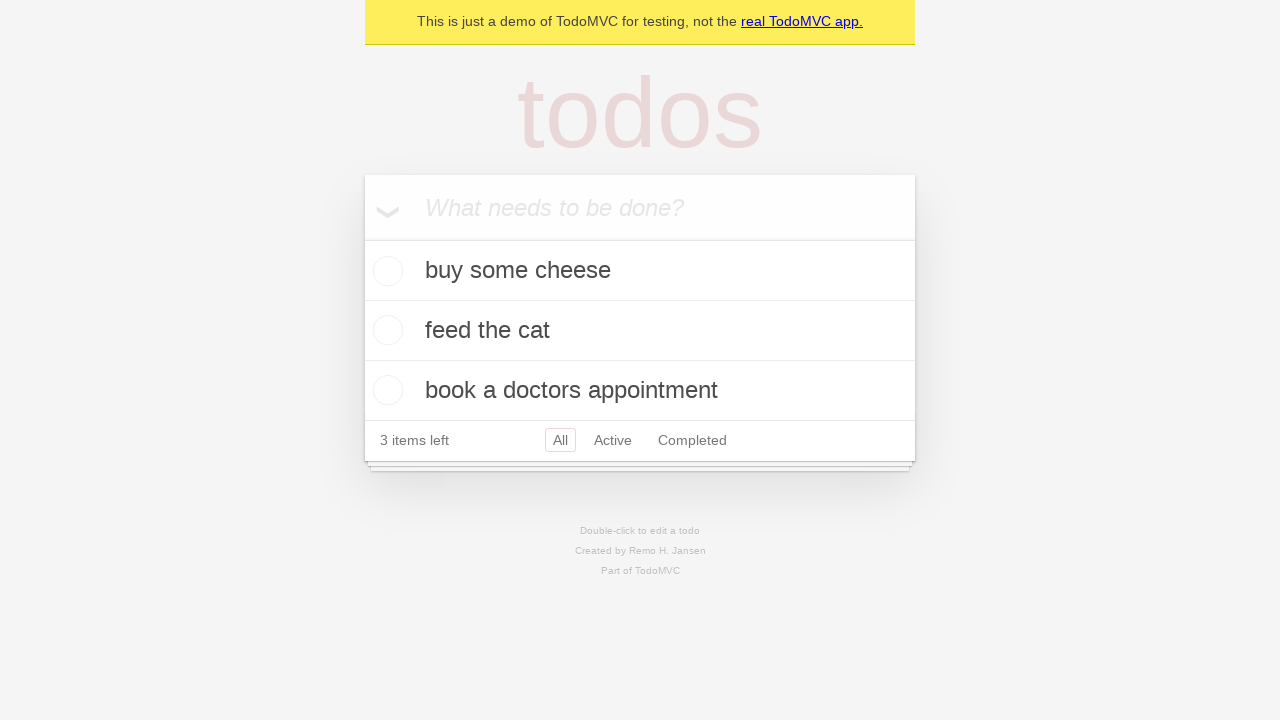

Checked the first todo as completed at (385, 271) on .todo-list li .toggle >> nth=0
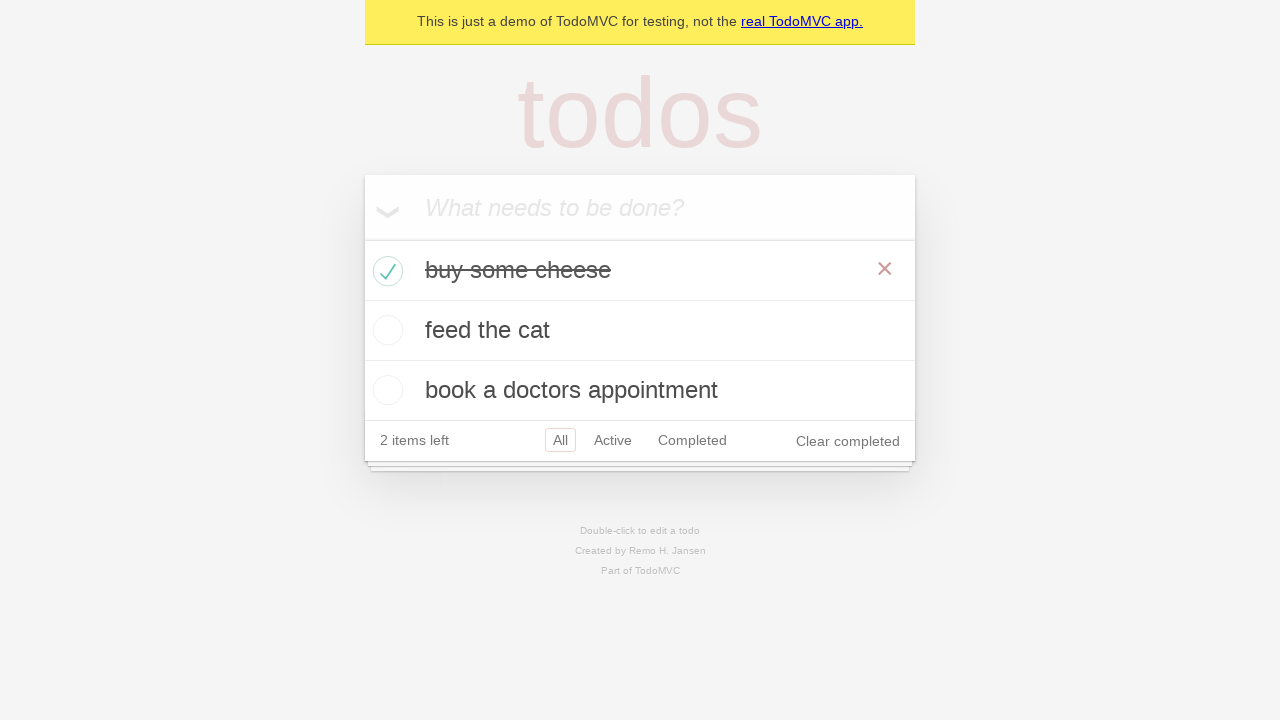

Clicked Clear completed button to remove completed todo at (848, 441) on internal:role=button[name="Clear completed"i]
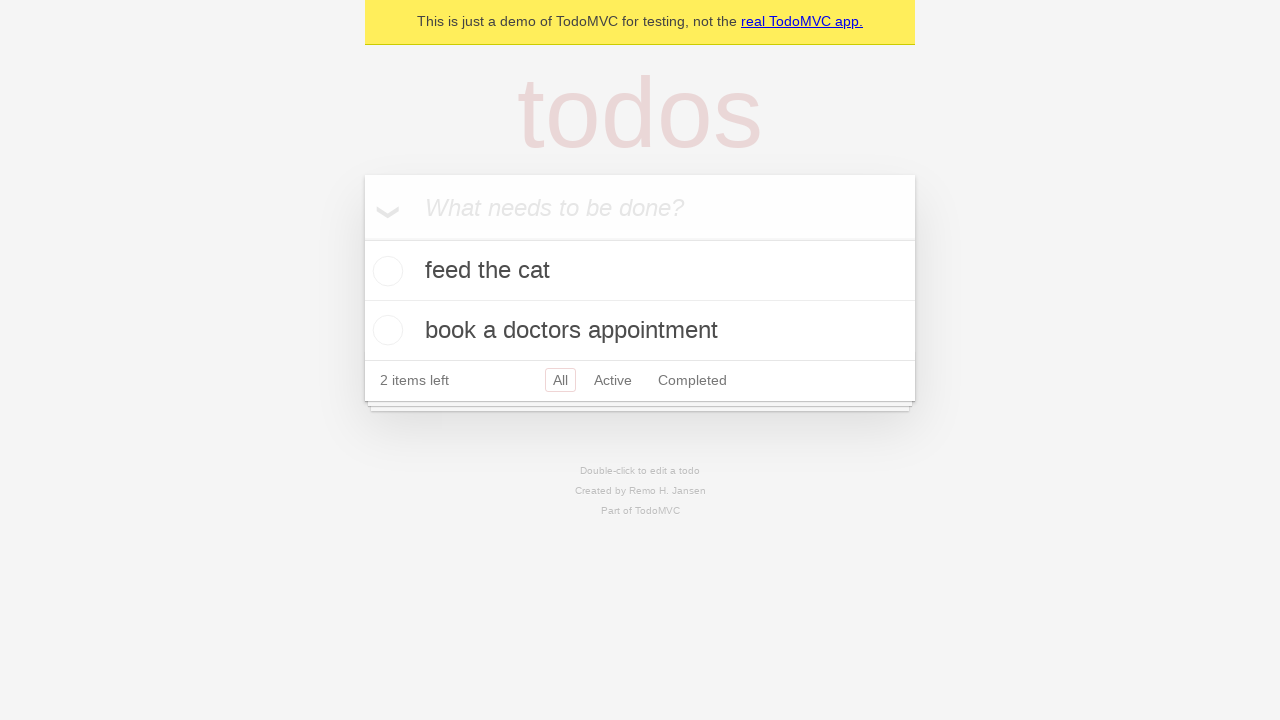

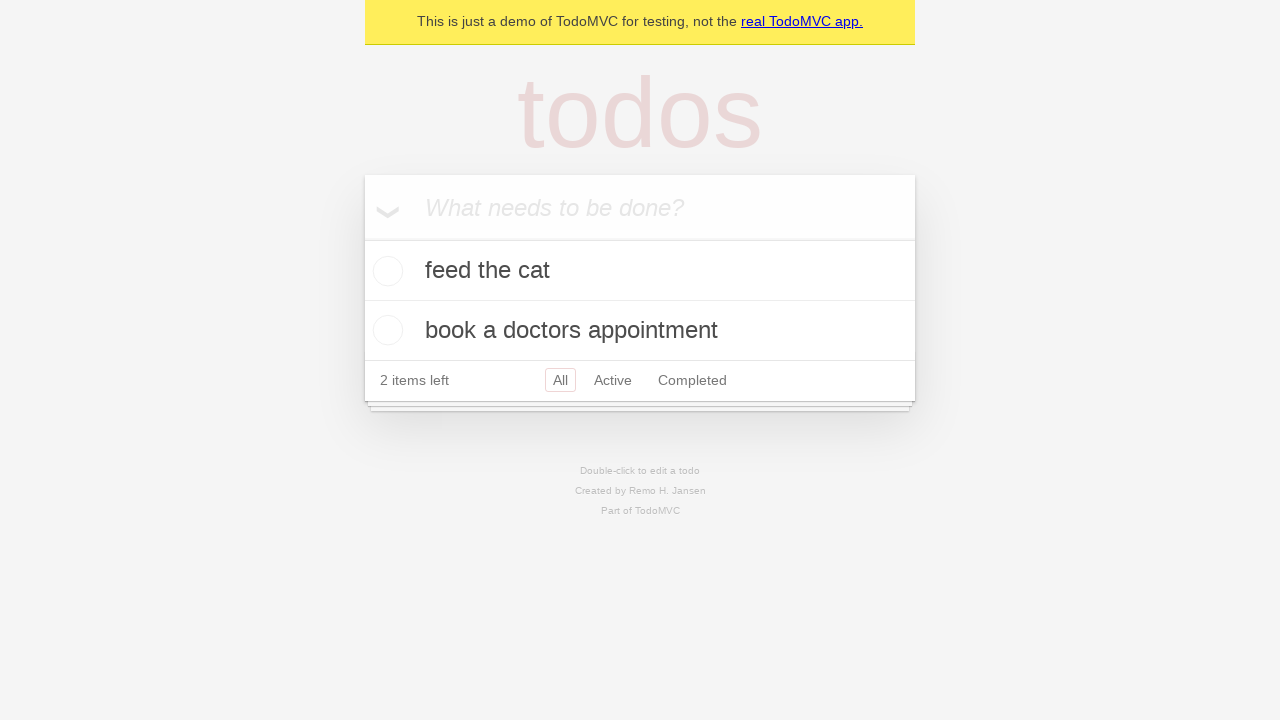